Tests dropdown/listbox selection functionality by selecting an option by its value from a select element

Starting URL: https://techcanvass.com/Examples/multi-select.html

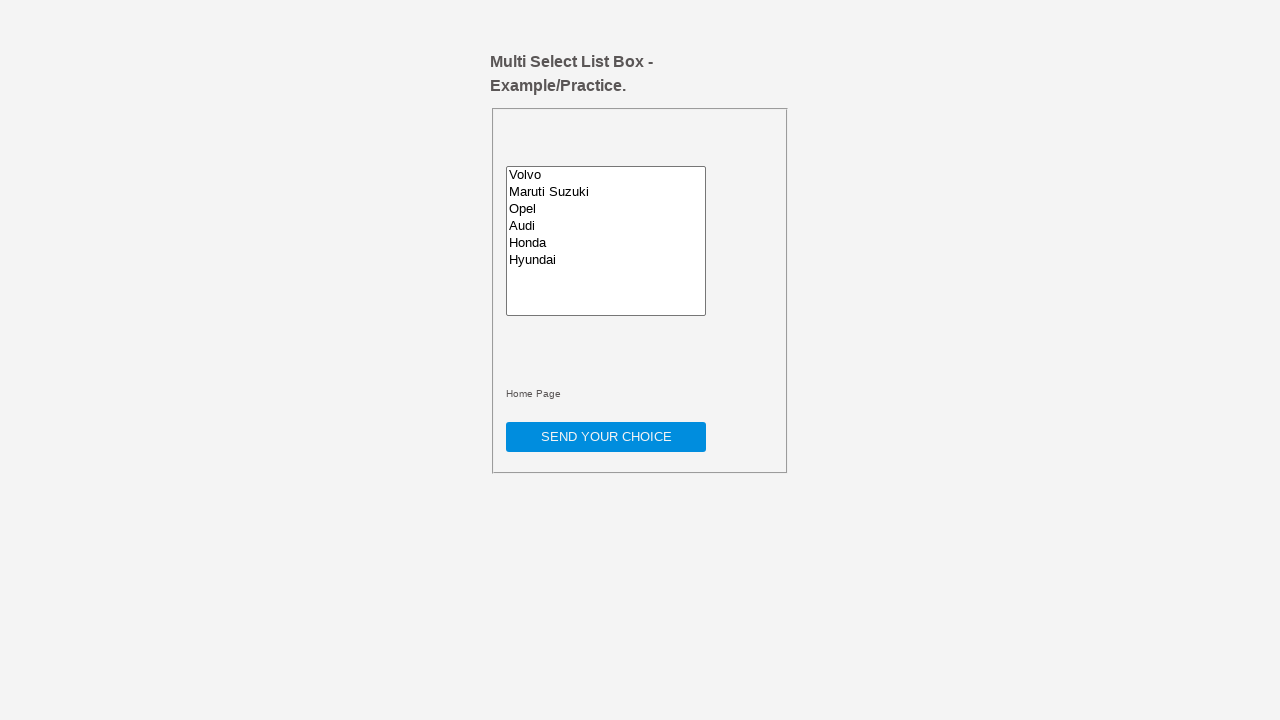

Navigated to multi-select example page
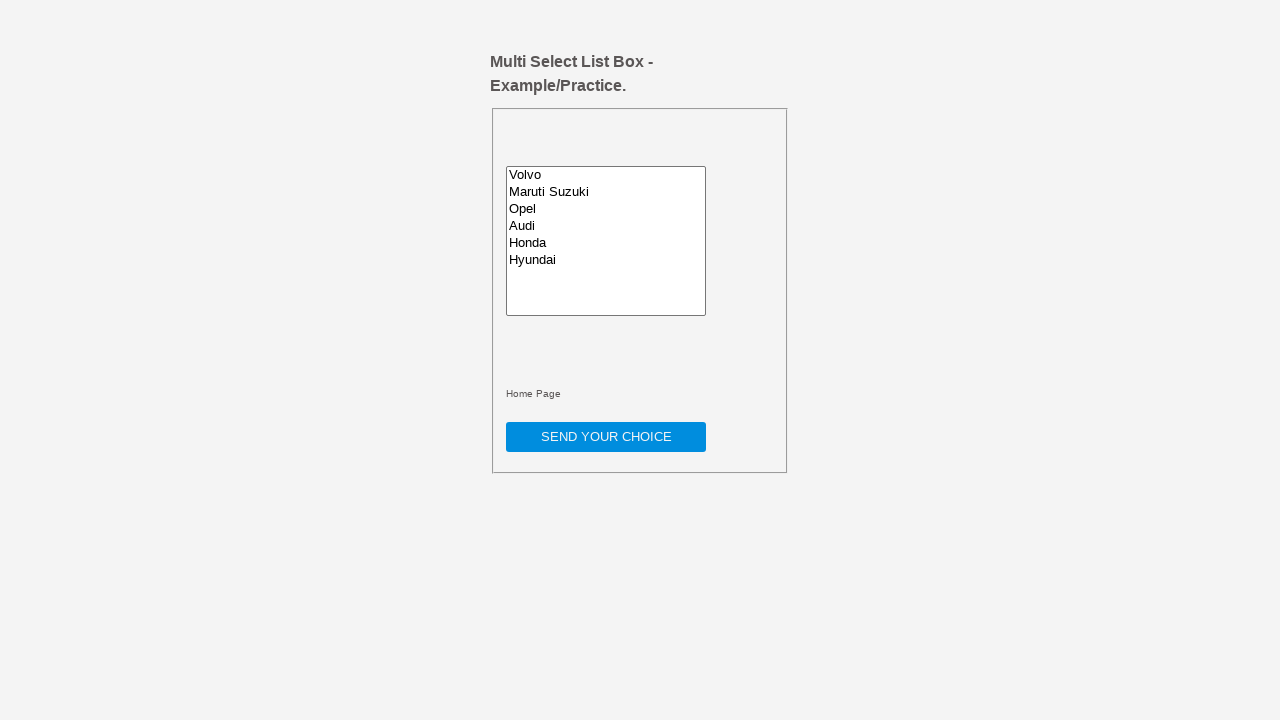

Selected 'honda' option from dropdown by value on //html/body/div/form/fieldset/select
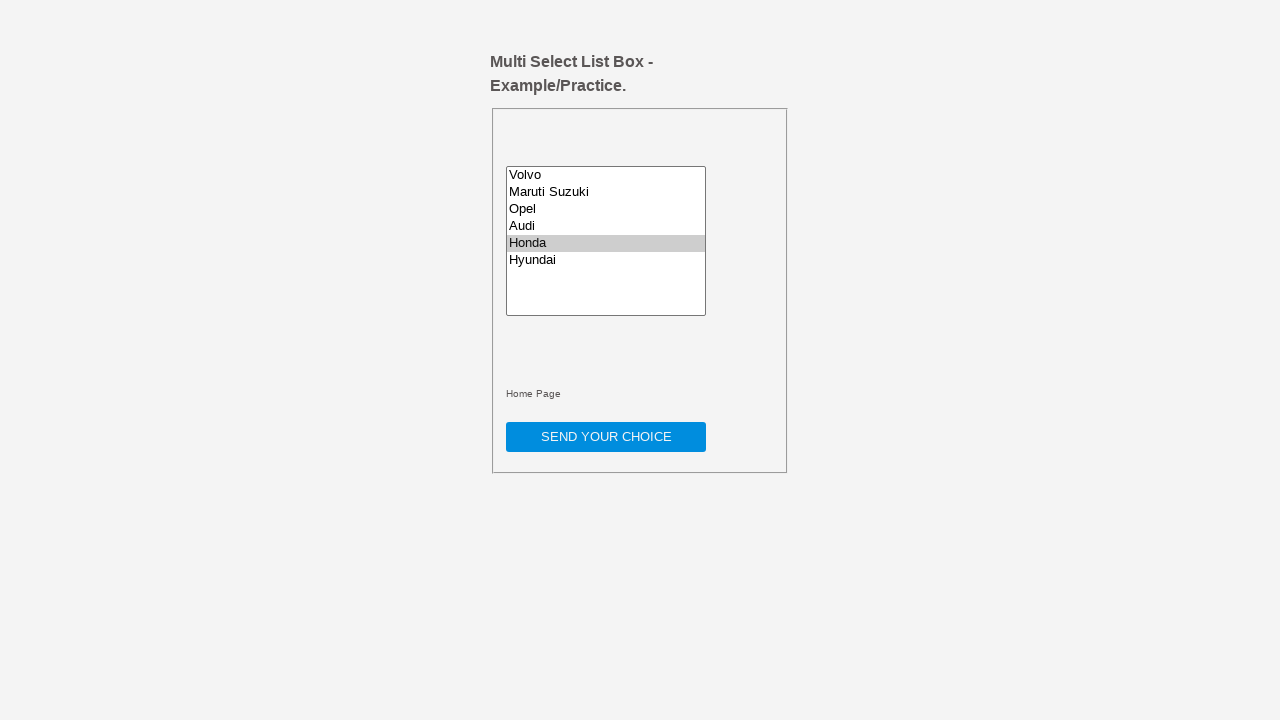

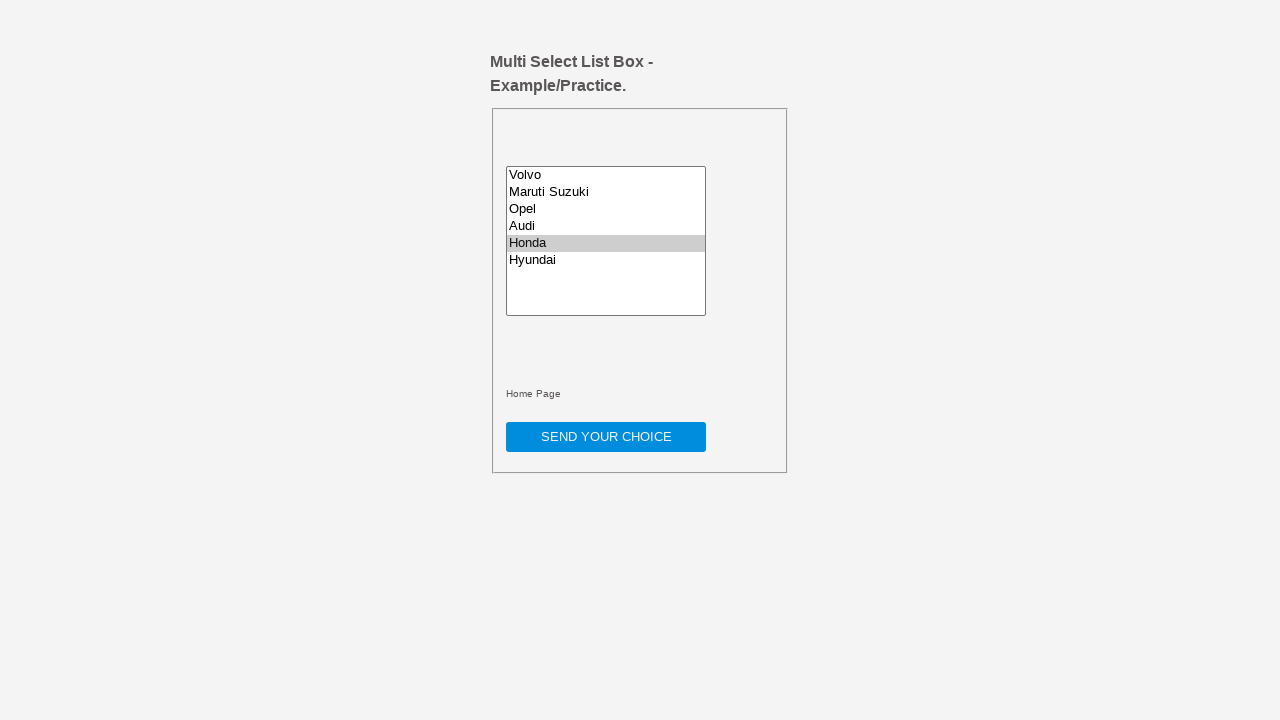